Tests keyboard input by pressing Tab key and verifying the result message

Starting URL: https://the-internet.herokuapp.com/key_presses

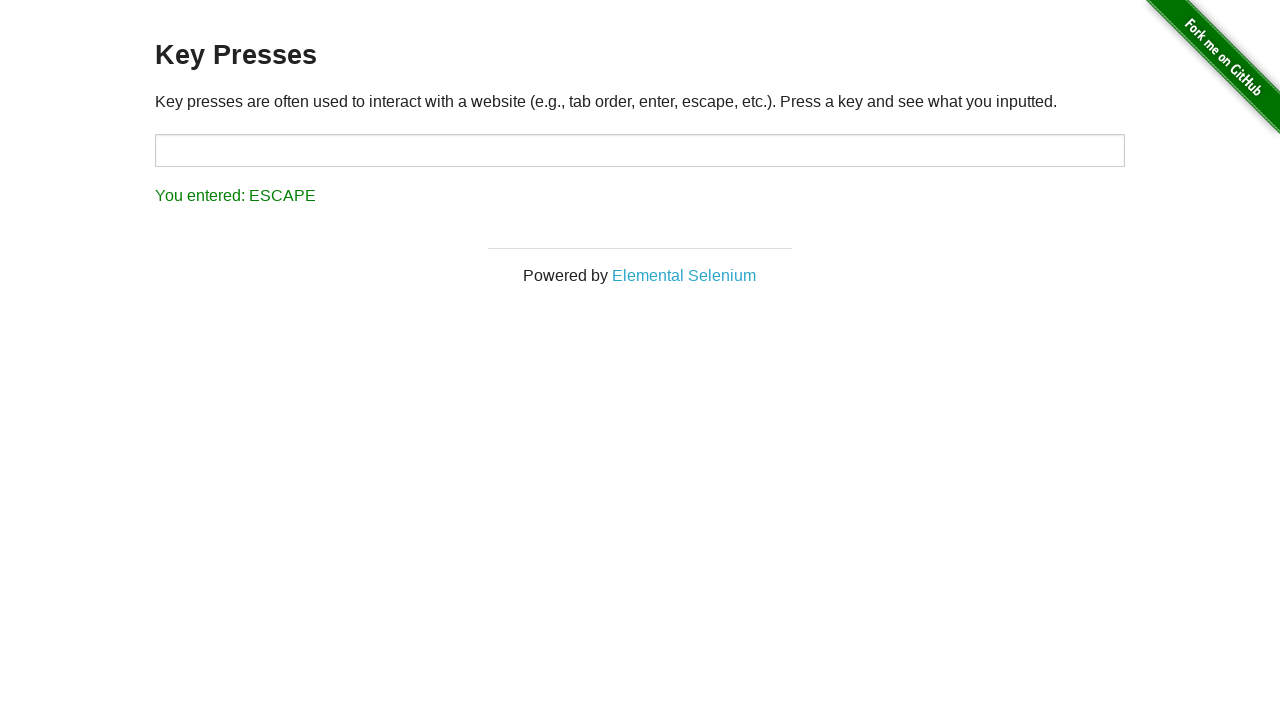

Clicked on the target input field to focus it at (640, 150) on #target
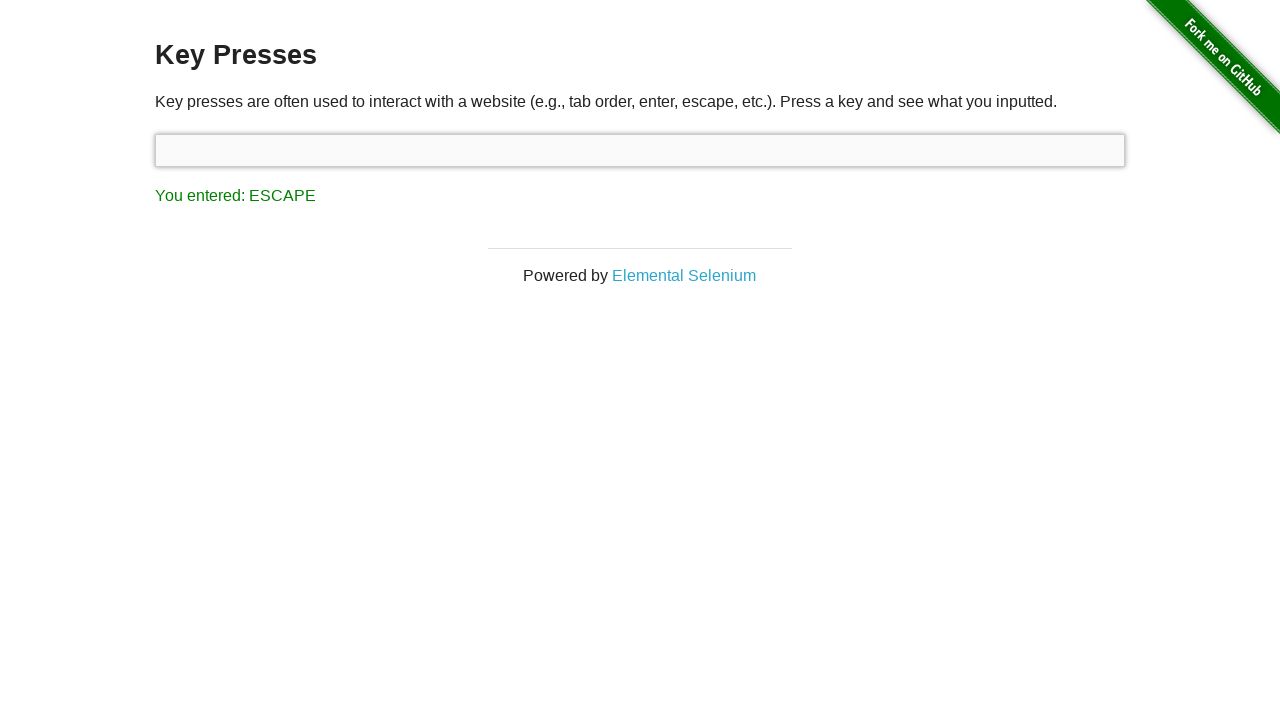

Pressed Tab key
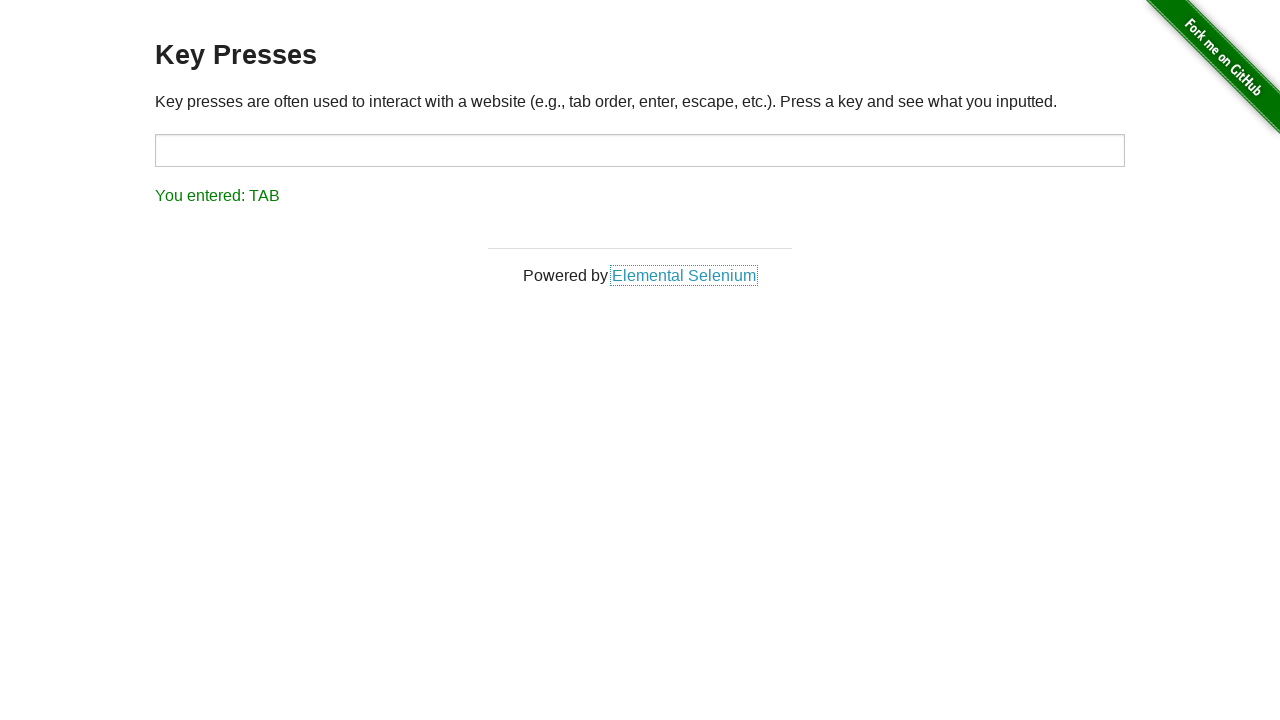

Result message appeared after Tab key press
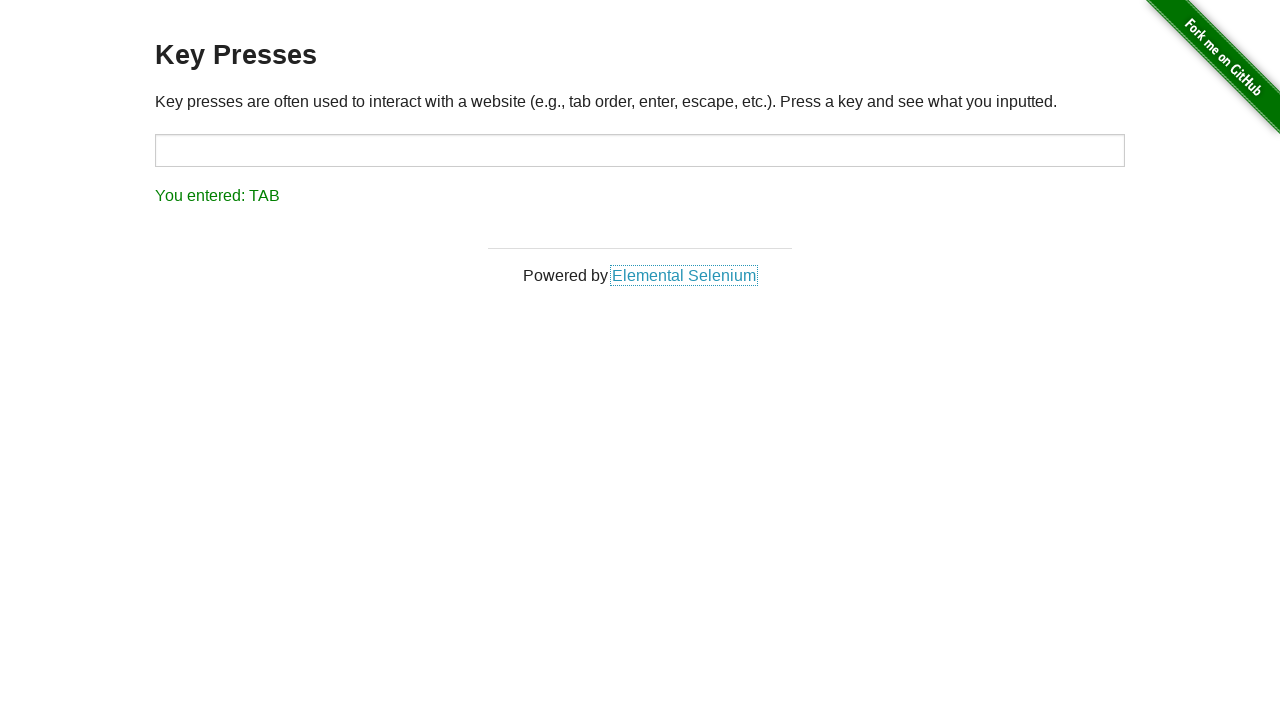

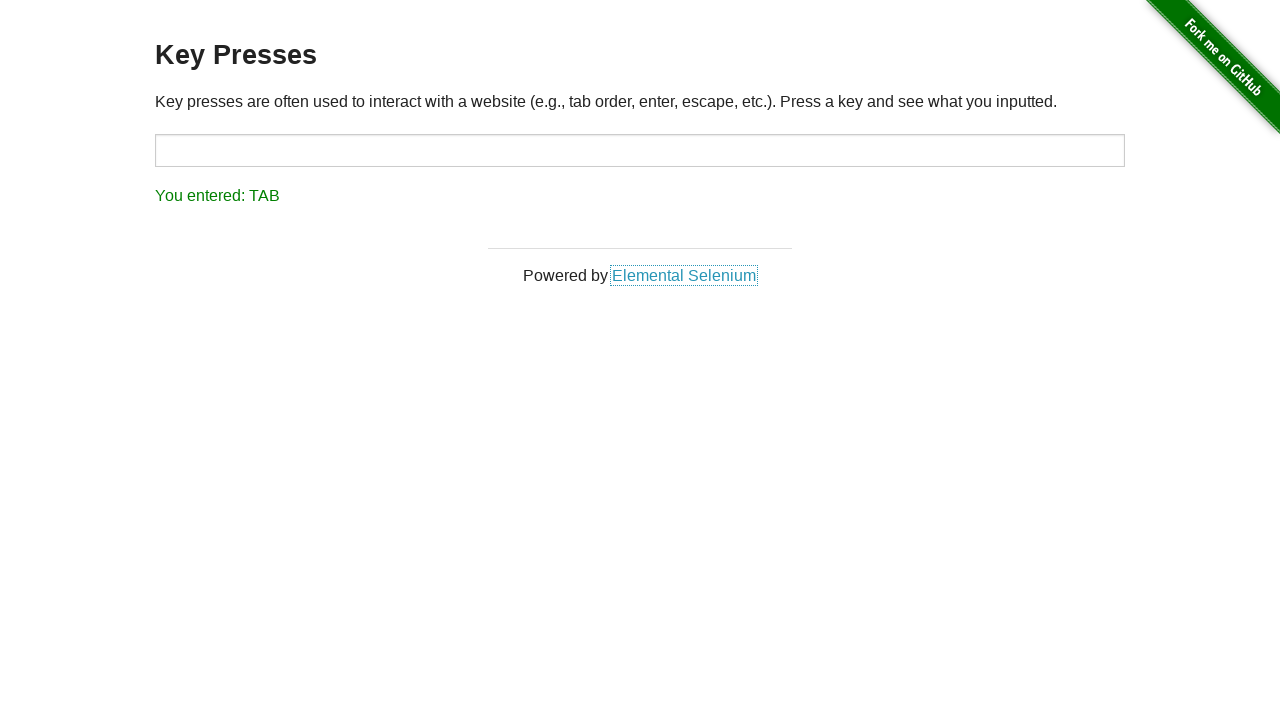